Tests that clicking the Email column header sorts the text values in ascending alphabetical order

Starting URL: http://the-internet.herokuapp.com/tables

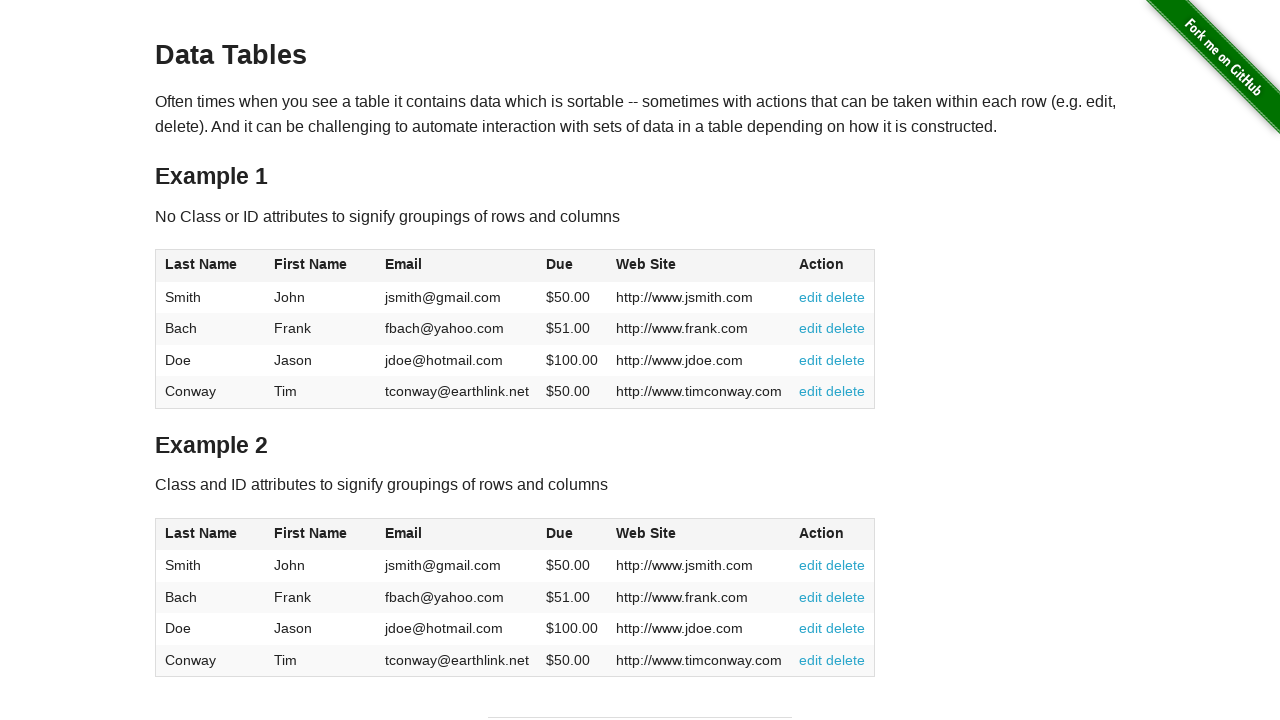

Clicked Email column header to sort in ascending order at (457, 266) on #table1 thead tr th:nth-of-type(3)
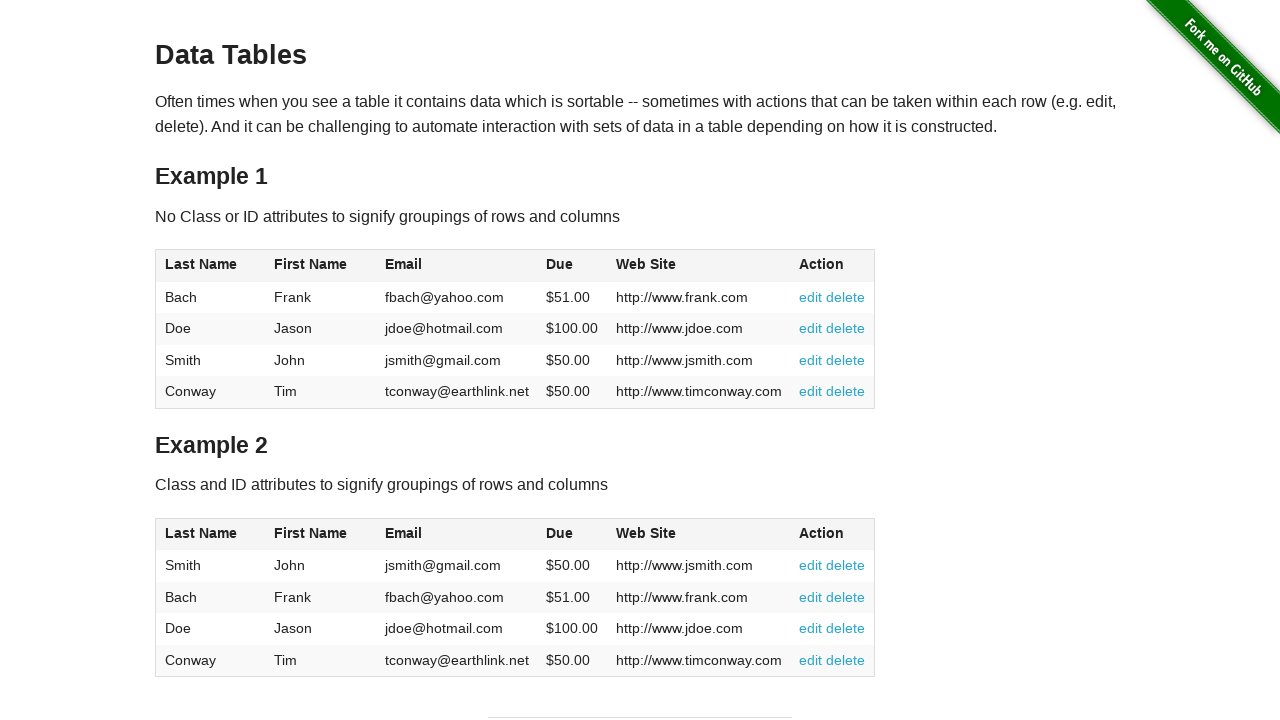

Table loaded and Email column cells are visible
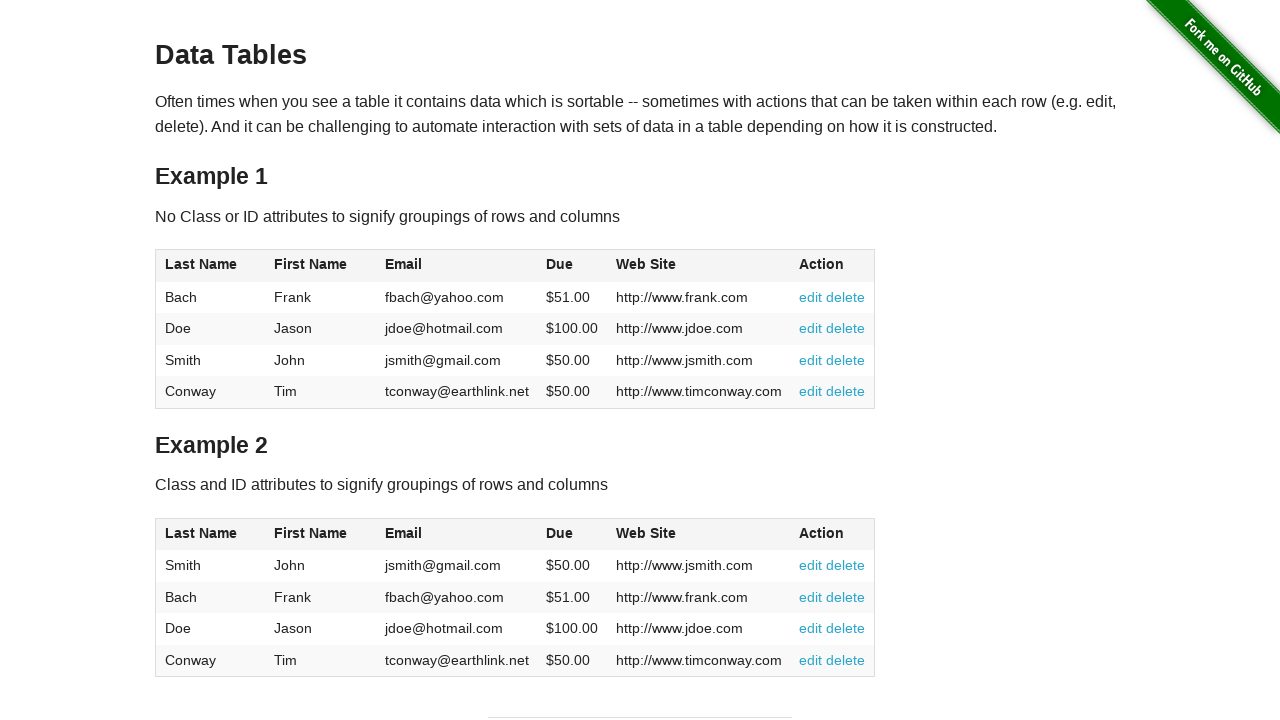

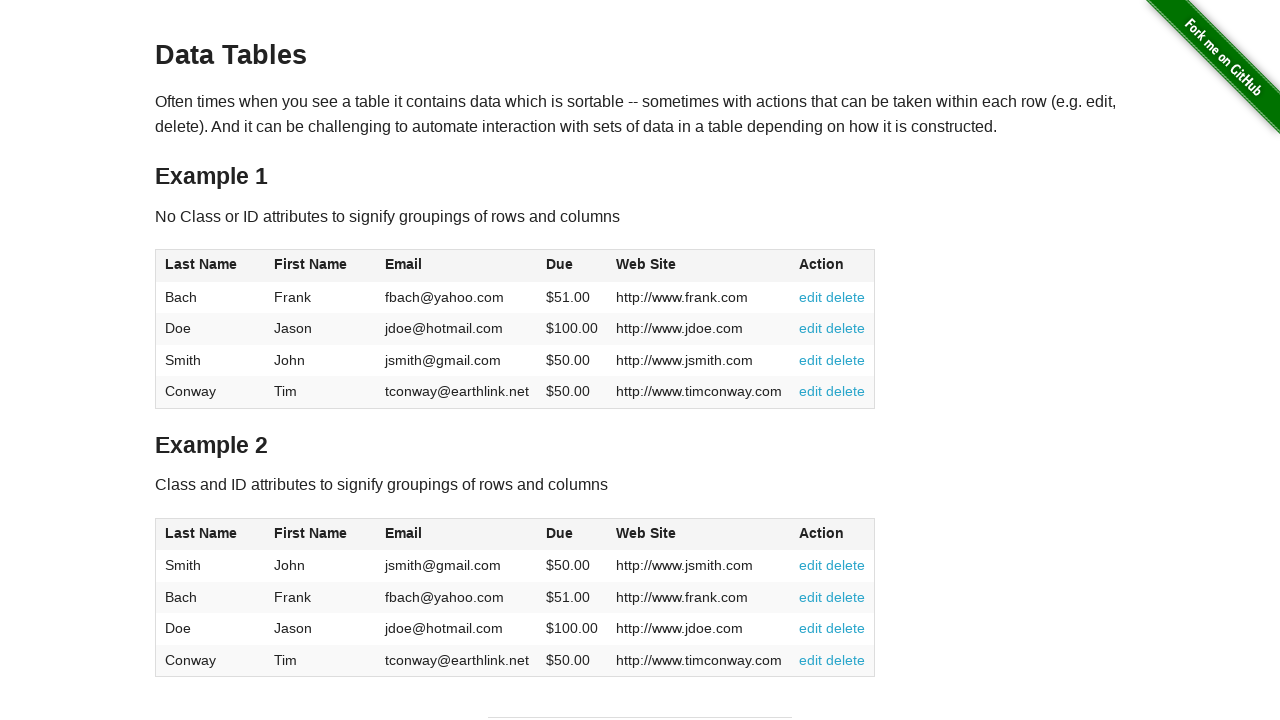